Tests Bootstrap dropdown functionality by clicking the dropdown button and selecting an item from the dropdown menu

Starting URL: http://formy-project.herokuapp.com/dropdown

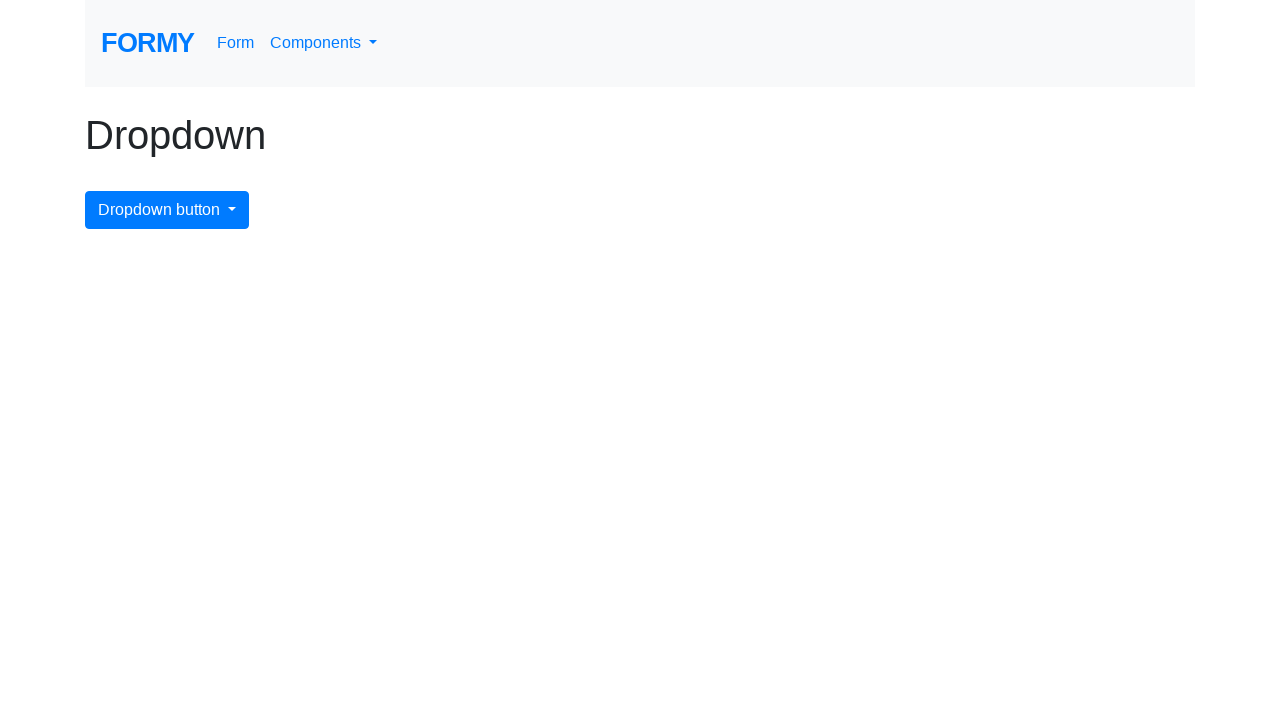

Clicked dropdown button to open menu at (167, 210) on #dropdownMenuButton
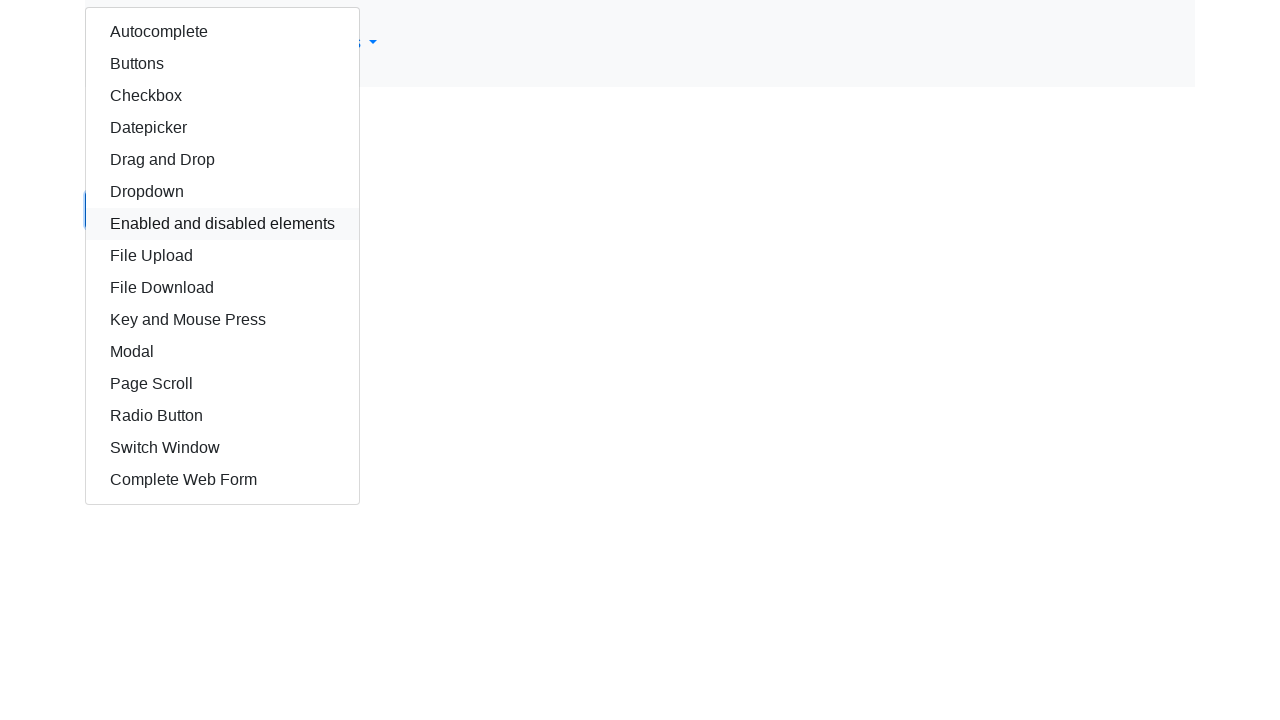

Located all dropdown menu items
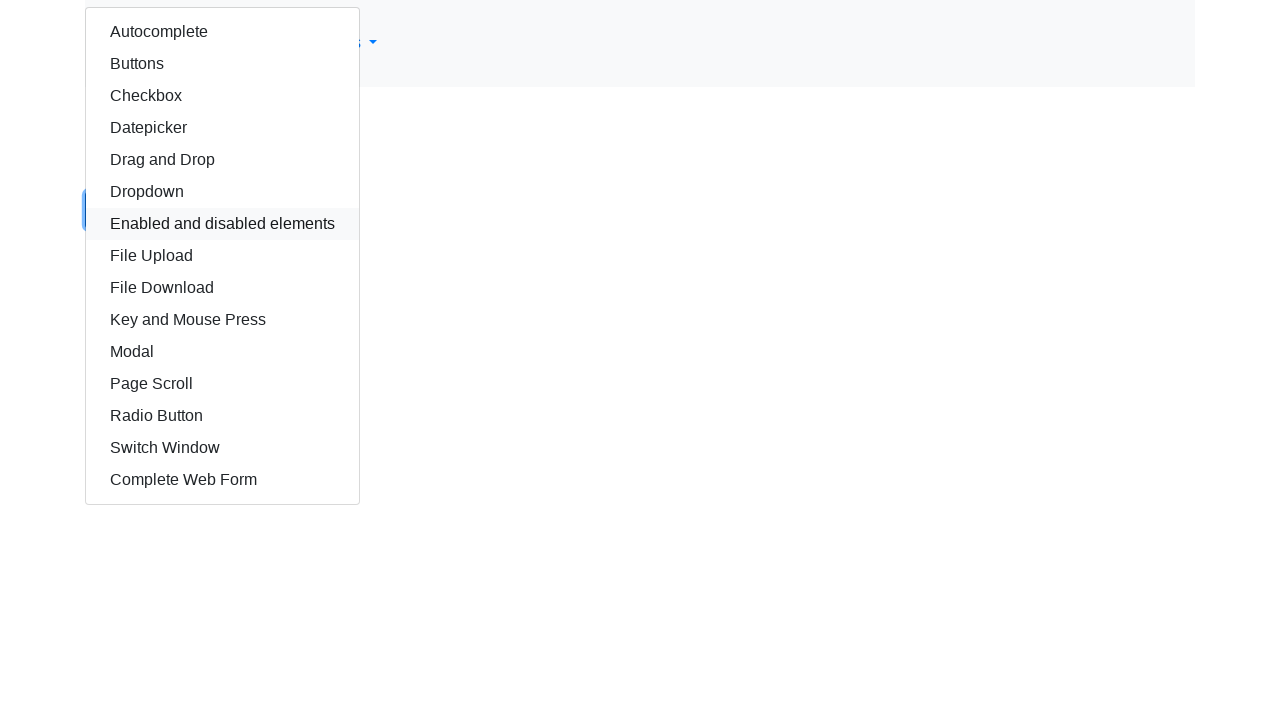

Selected 'Autocomplete' item from dropdown menu at (222, 32) on #dropdownMenuButton+div>a >> nth=0
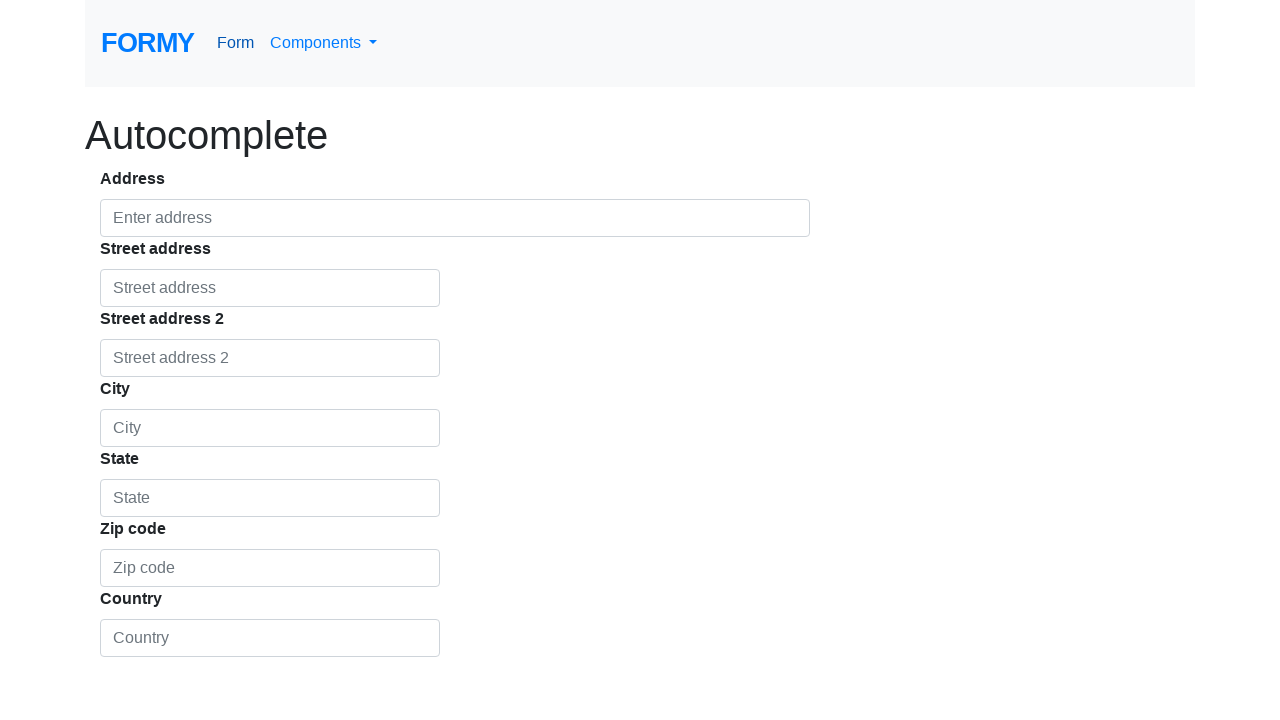

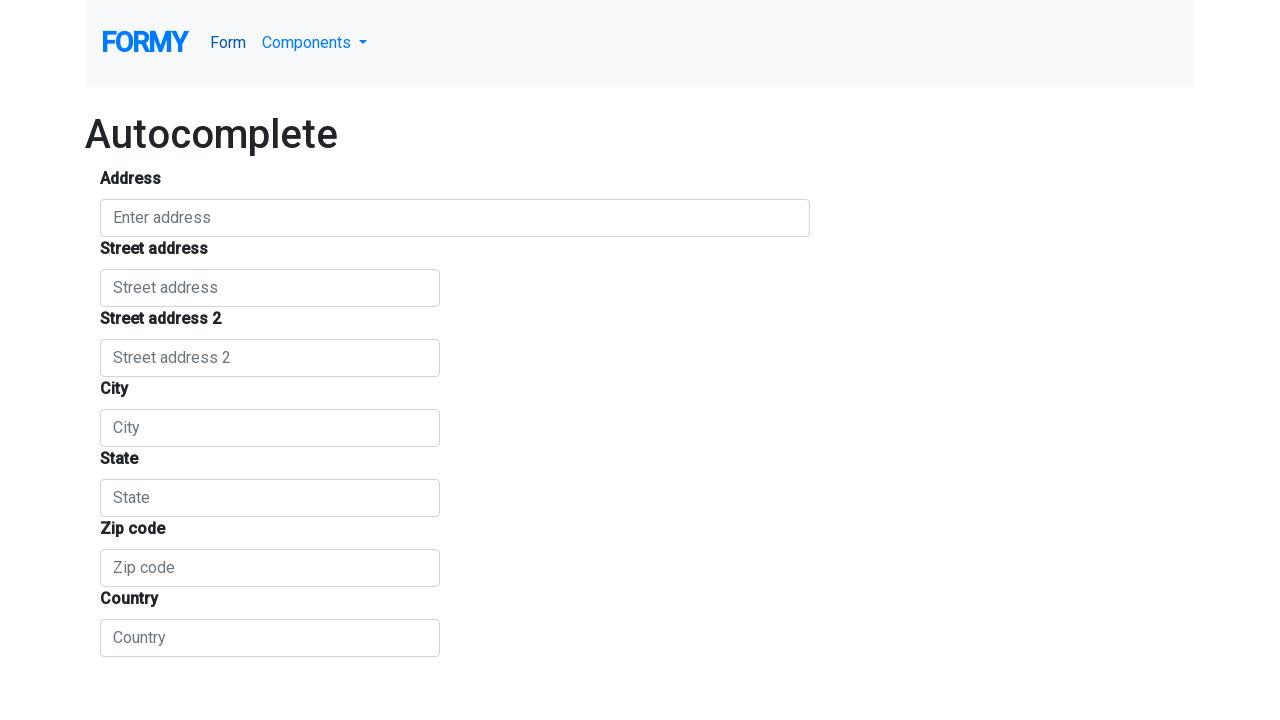